Compares dropdown options between two websites by opening both sites, extracting dropdown values from each, and finding common options between them

Starting URL: https://www.globalsqa.com/demo-site/select-dropdown-menu/

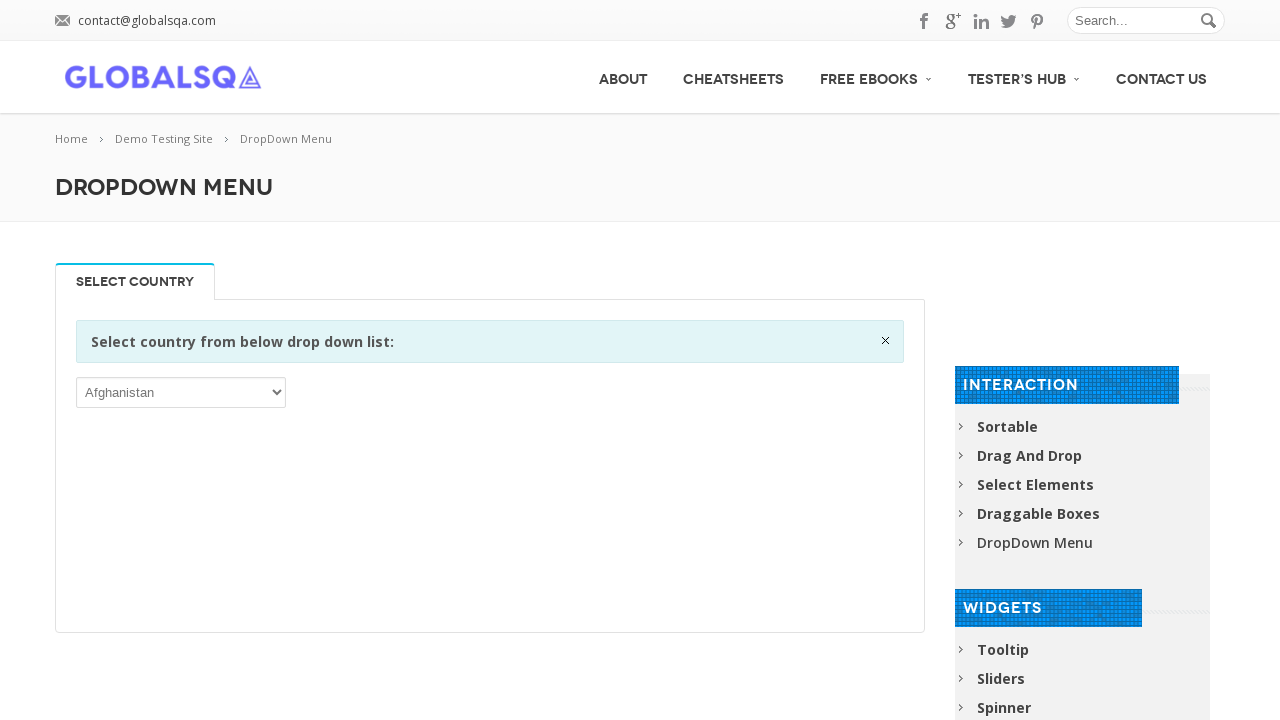

Located first dropdown on globalsqa.com
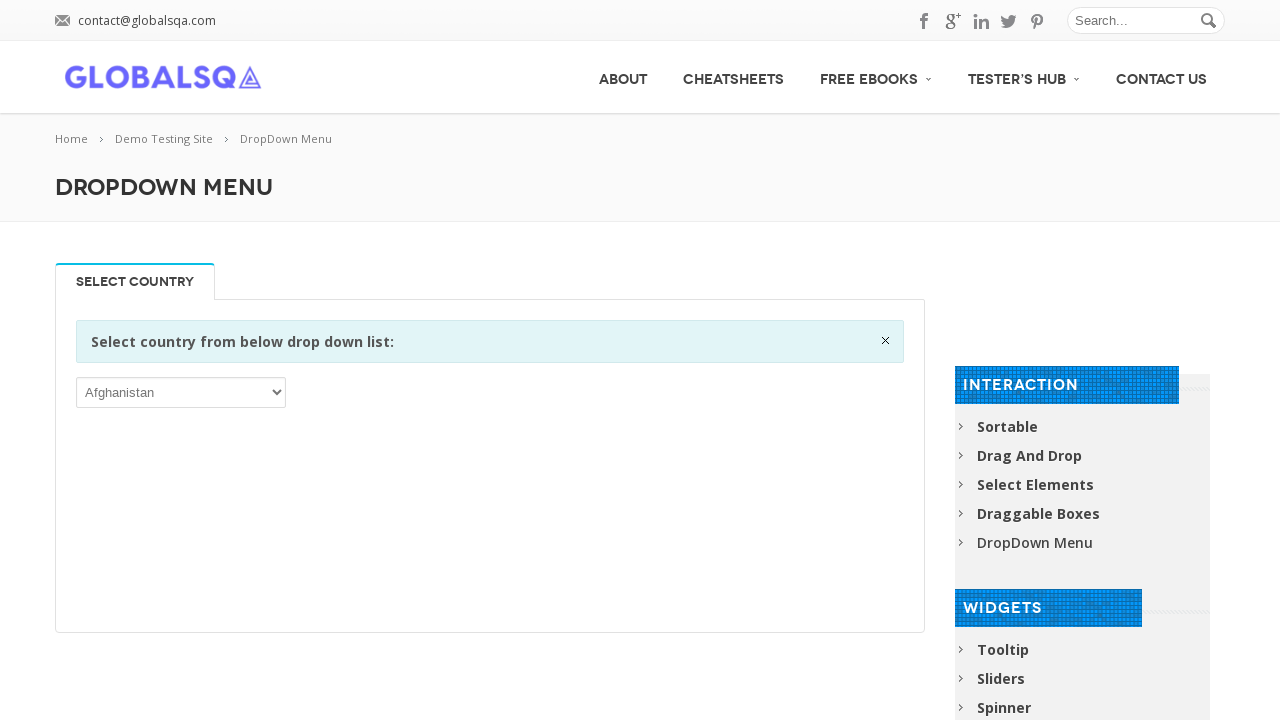

Extracted all option values from first dropdown
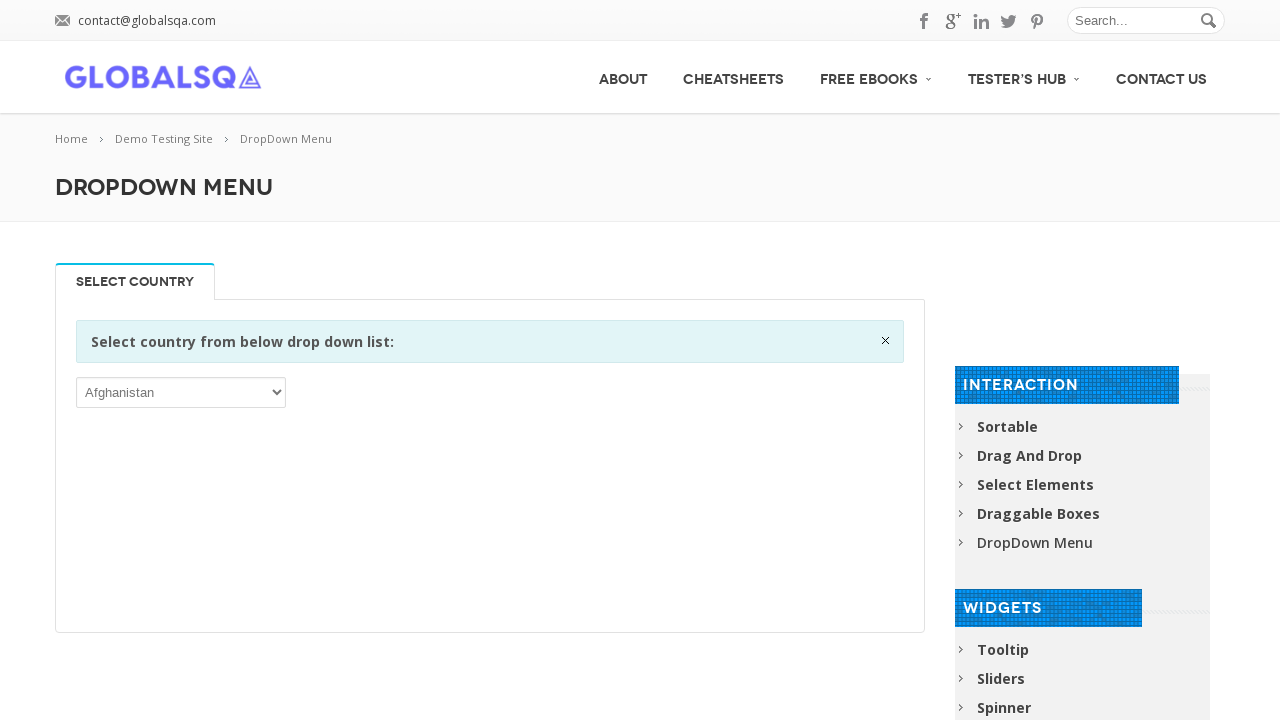

Navigated to second website (practice.expandtesting.com)
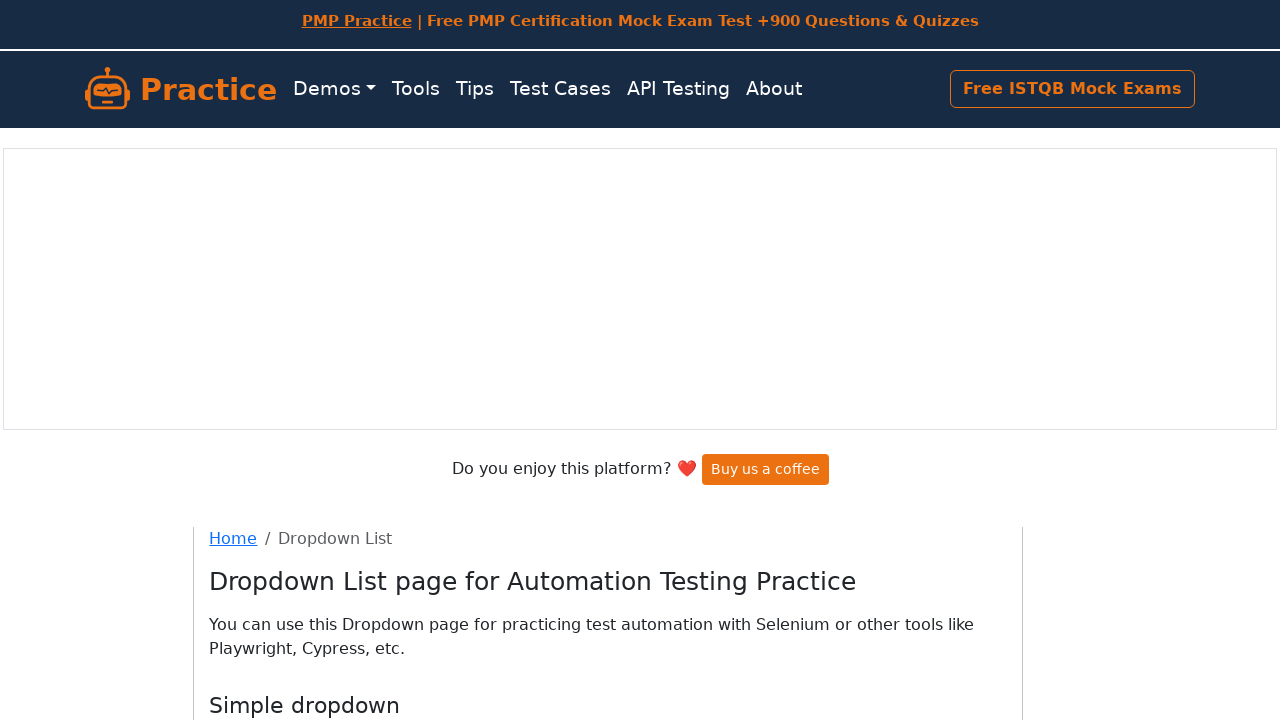

Located second dropdown on practice.expandtesting.com
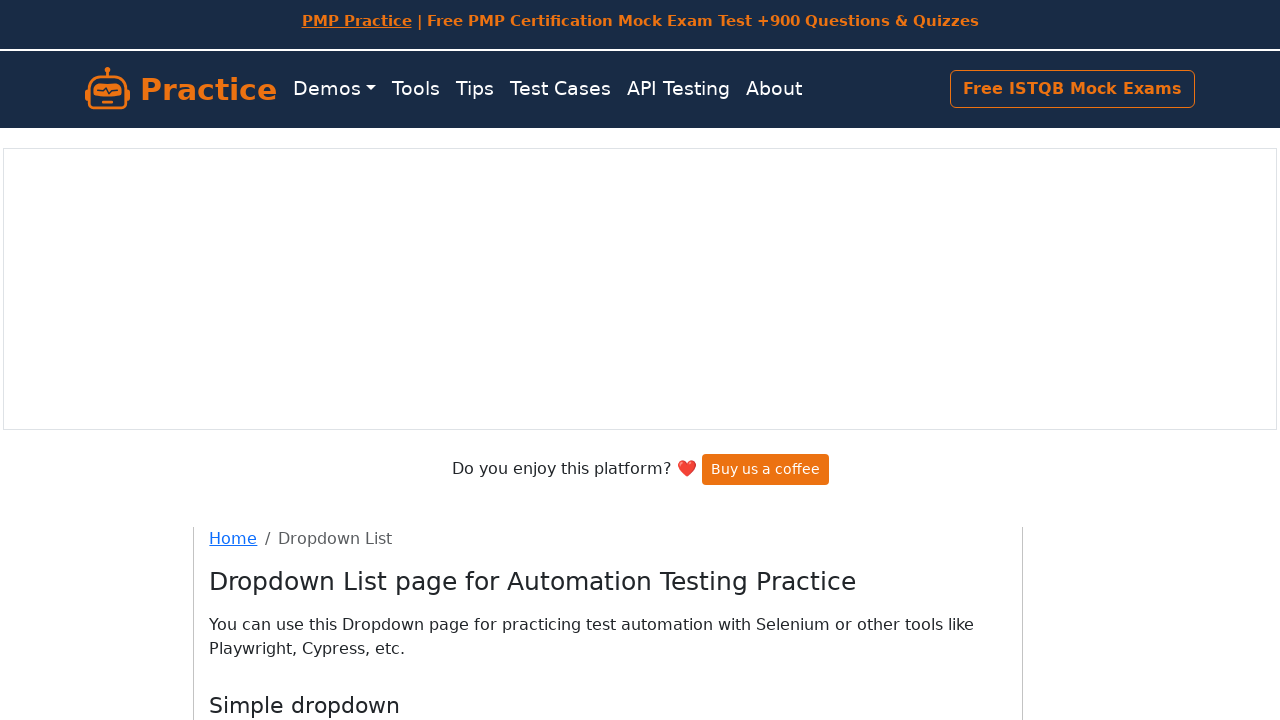

Extracted all option values from second dropdown
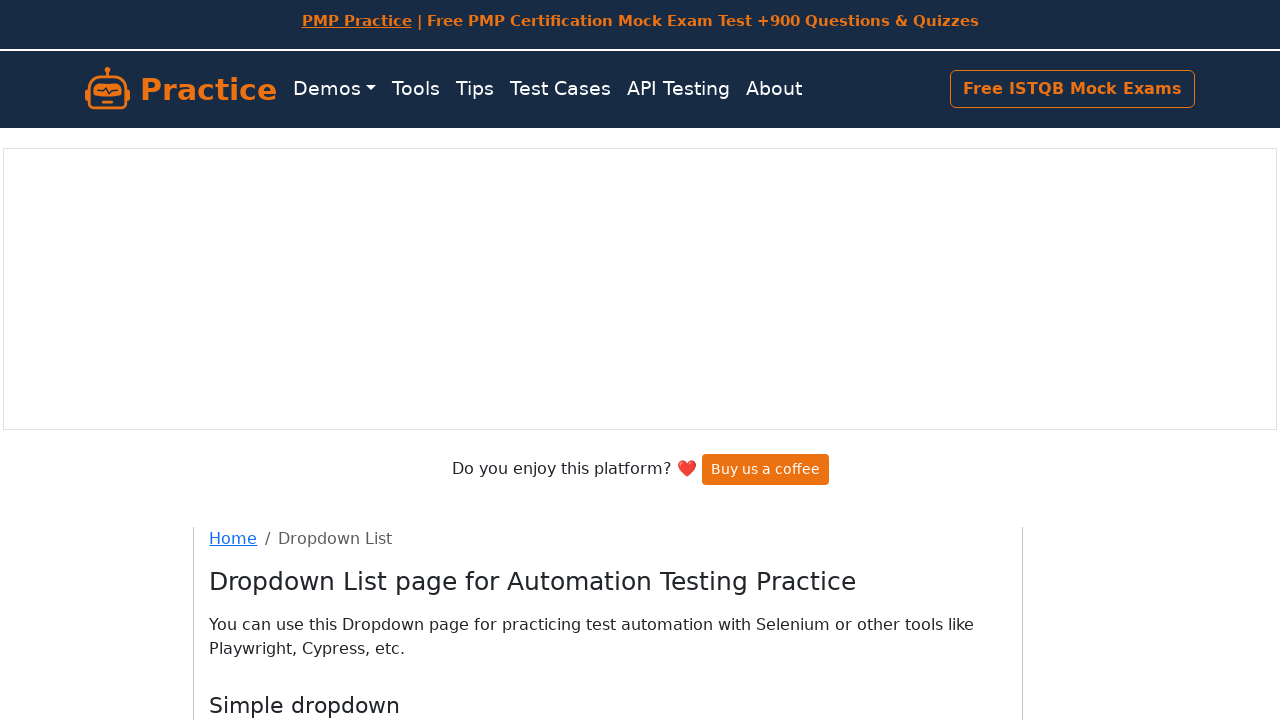

Identified 231 common options between both dropdowns
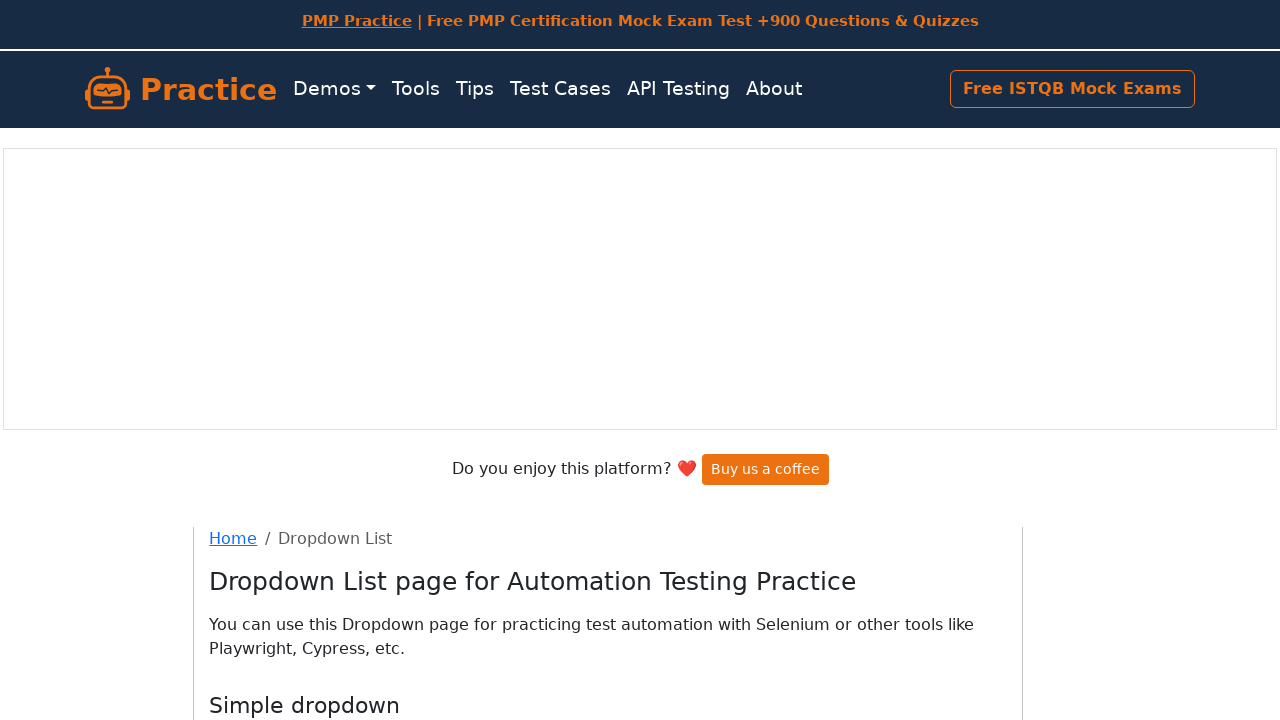

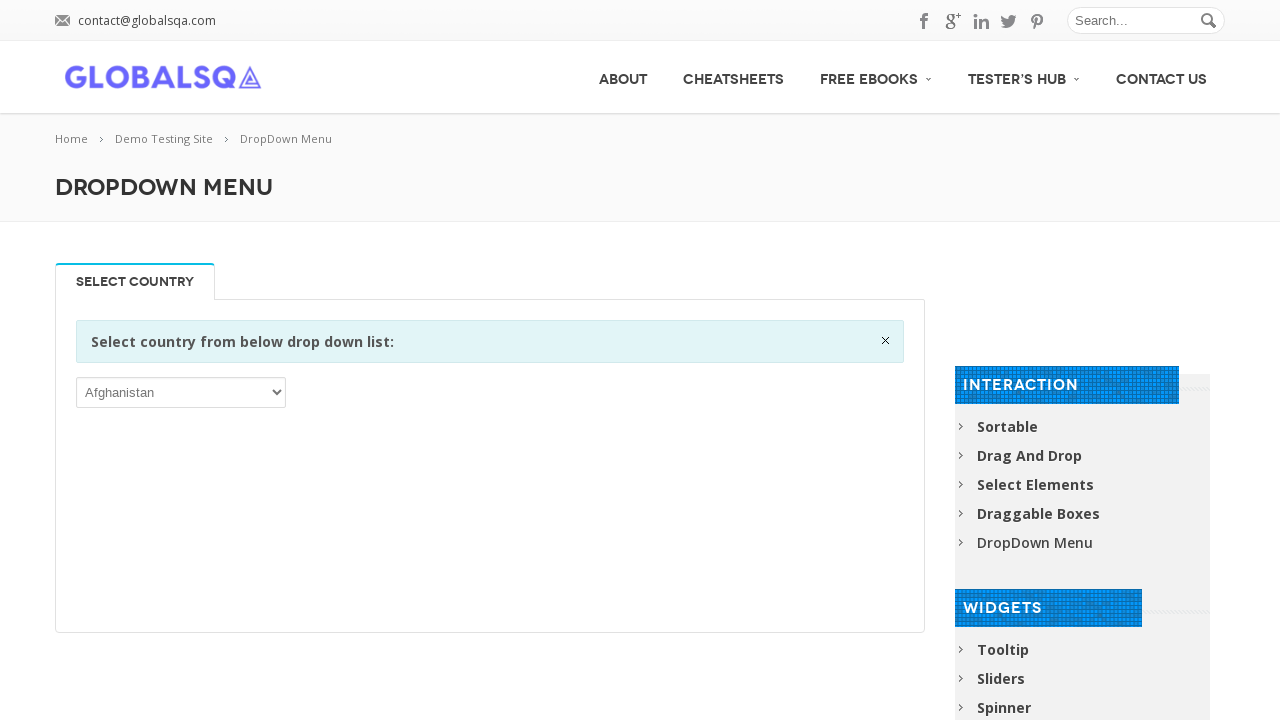